Tests product search consistency by searching for a product on the landing page, then navigating to the Top Deals page in a new window and verifying the same product appears with matching name.

Starting URL: https://rahulshettyacademy.com/seleniumPractise/#/

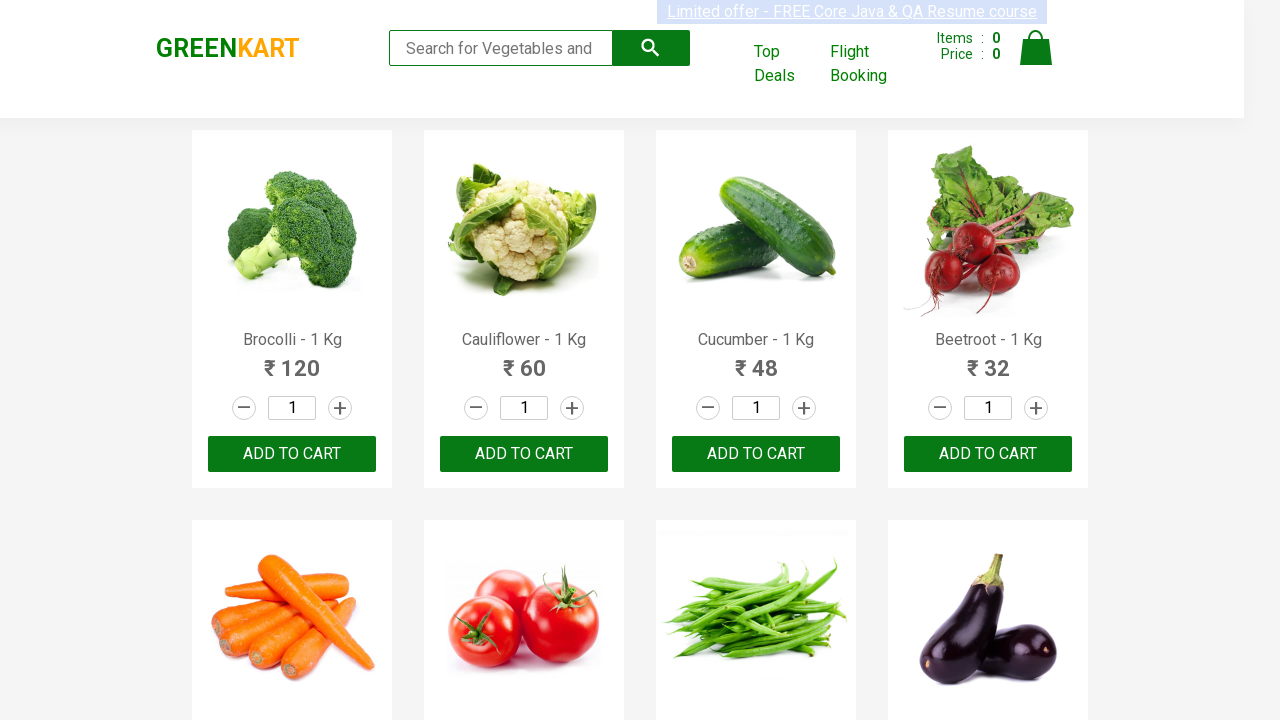

Filled search field with 'Tom' on landing page on input[type='search']
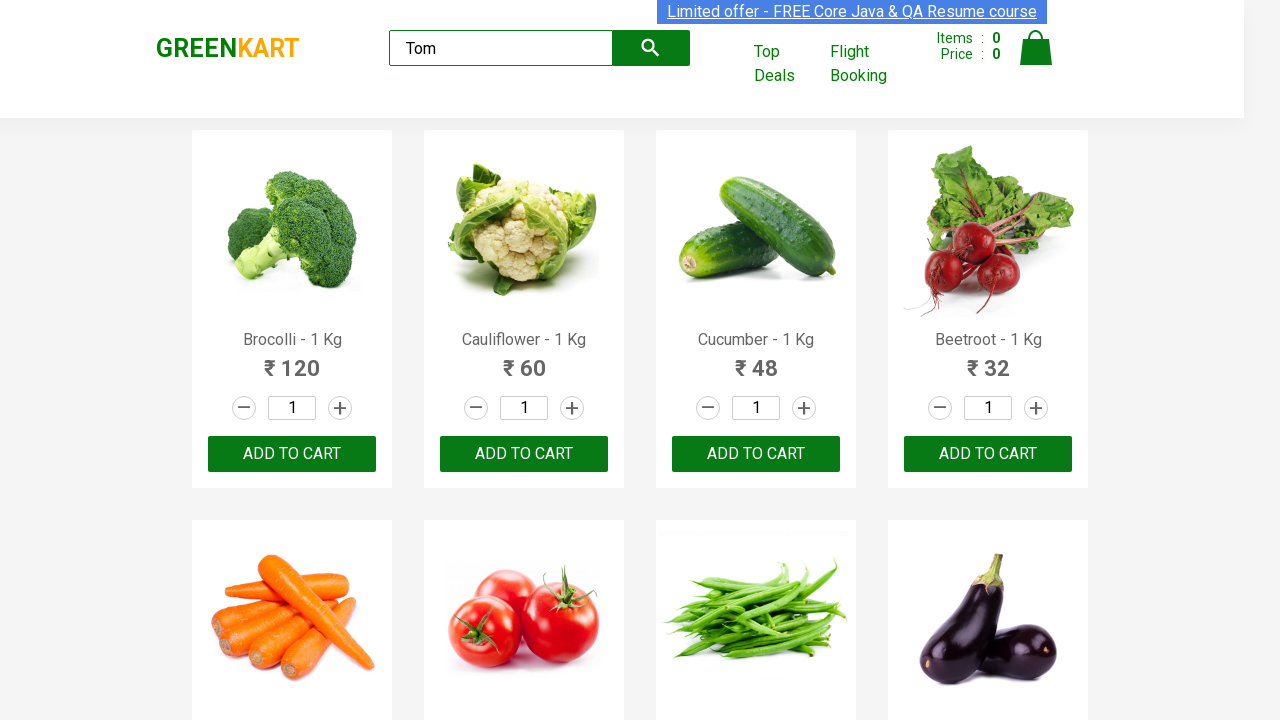

Waited for search results to load on landing page
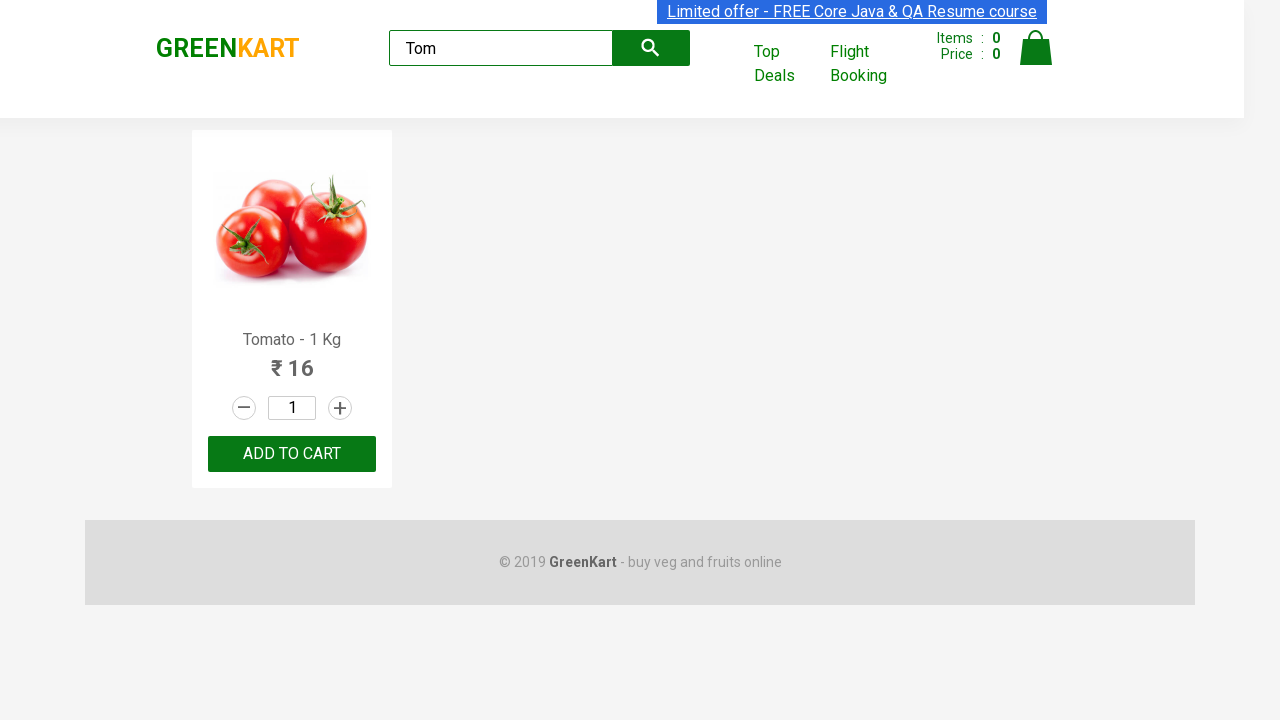

Extracted product name from landing page
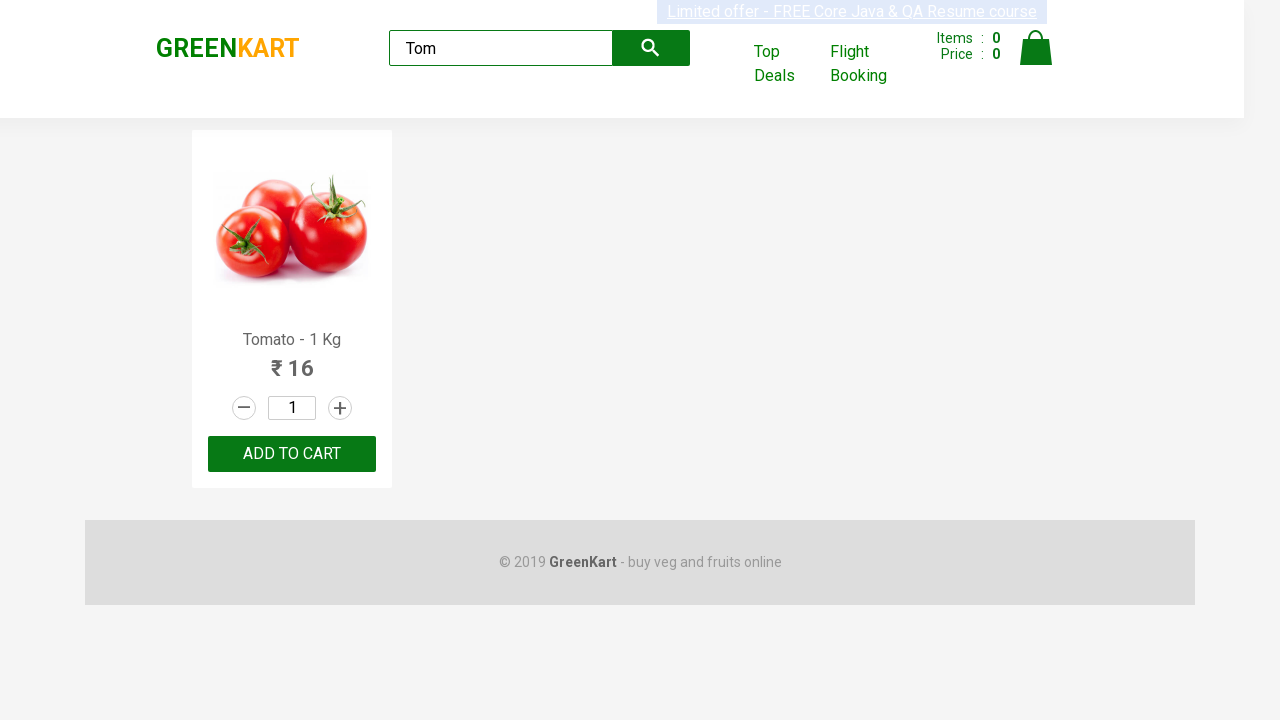

Parsed product name: Tomato
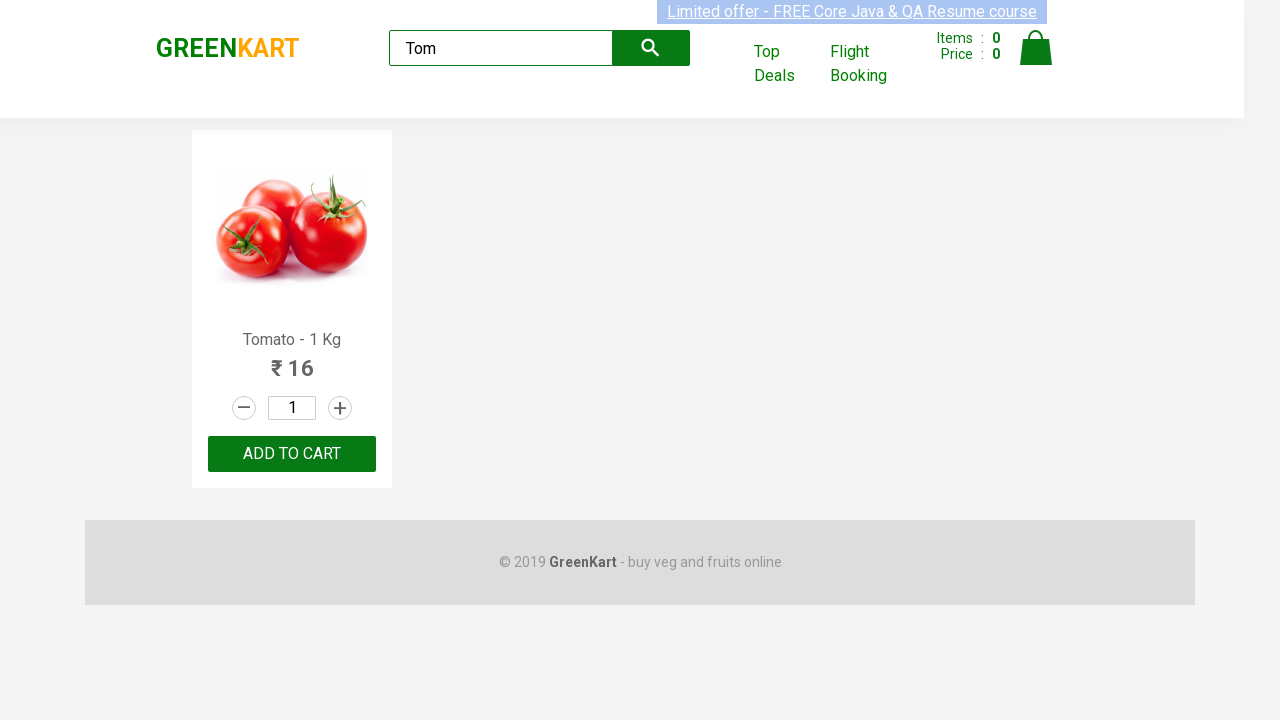

Clicked on 'Top Deals' link to open new window at (787, 64) on text=Top Deals
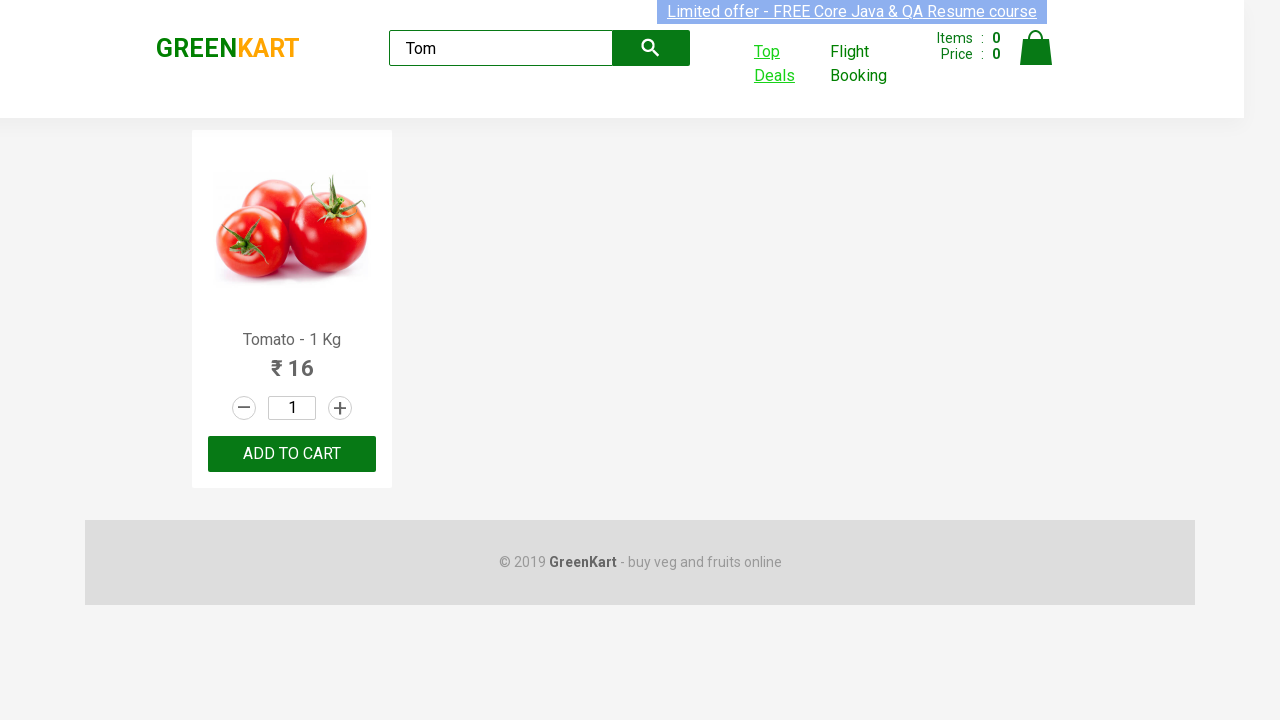

Switched to new window/tab (Top Deals page)
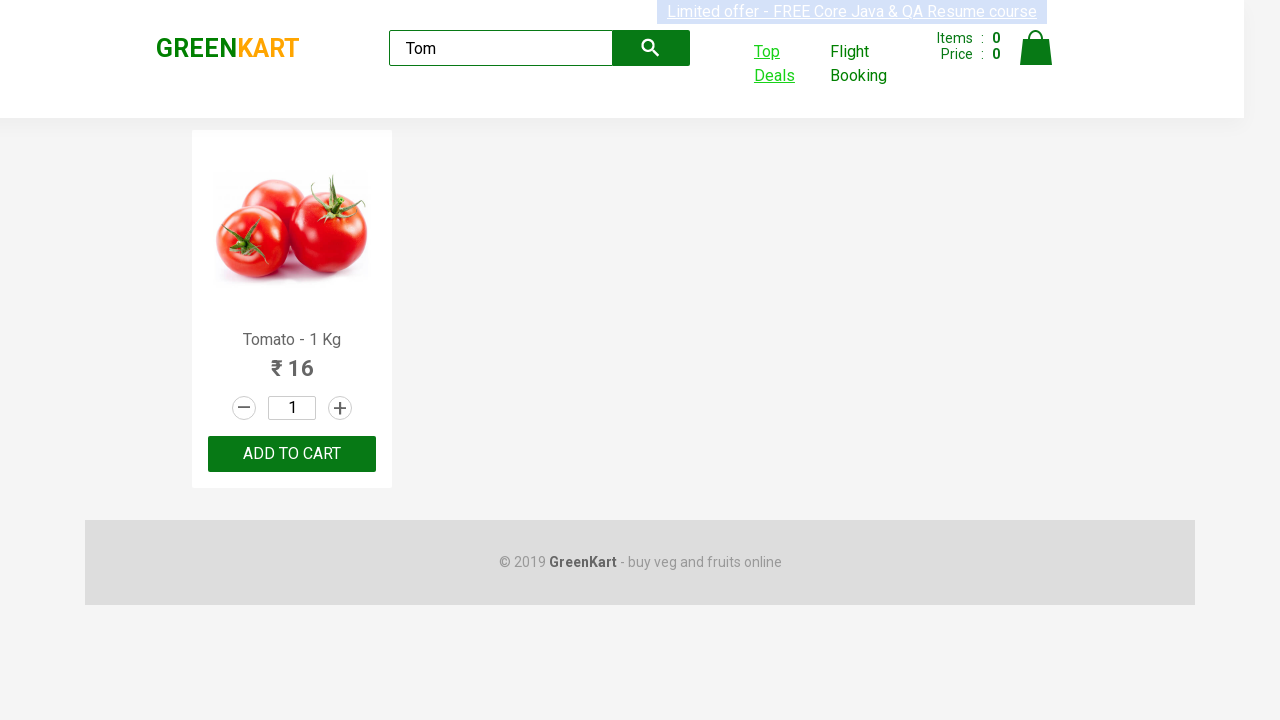

Waited for Top Deals page to load
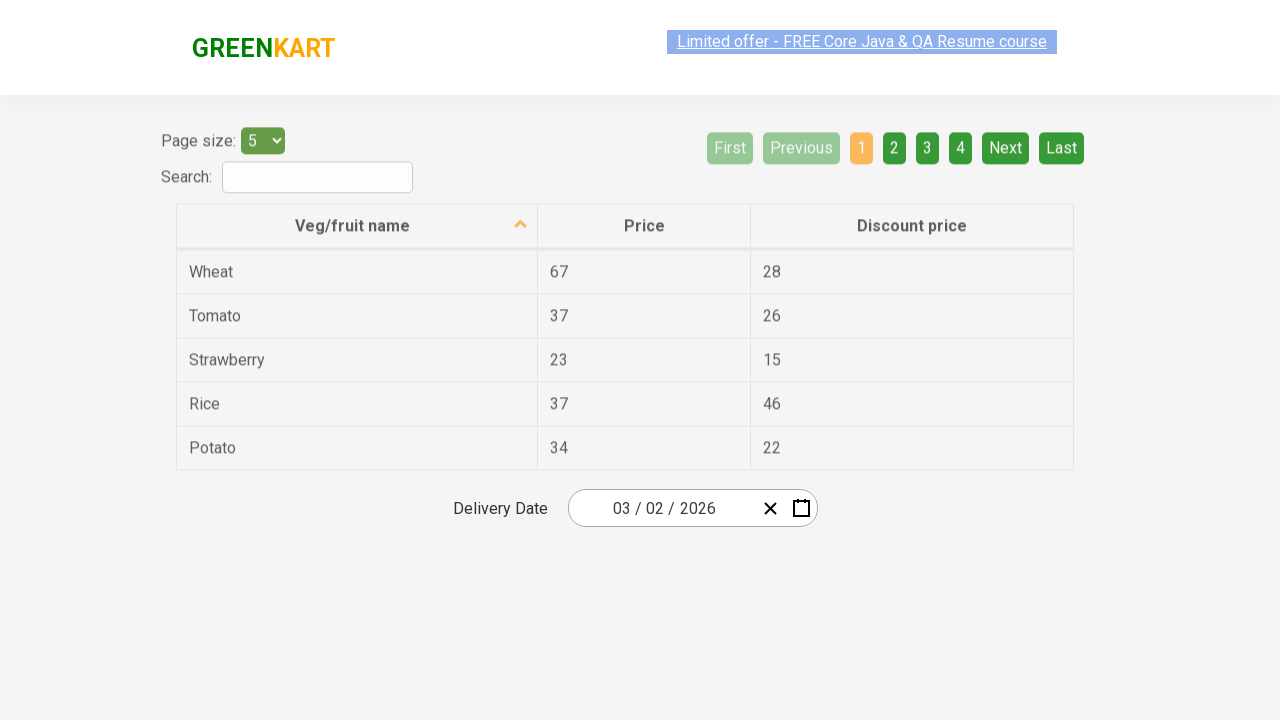

Filled search field with 'Tom' on Top Deals page on input[type='search']
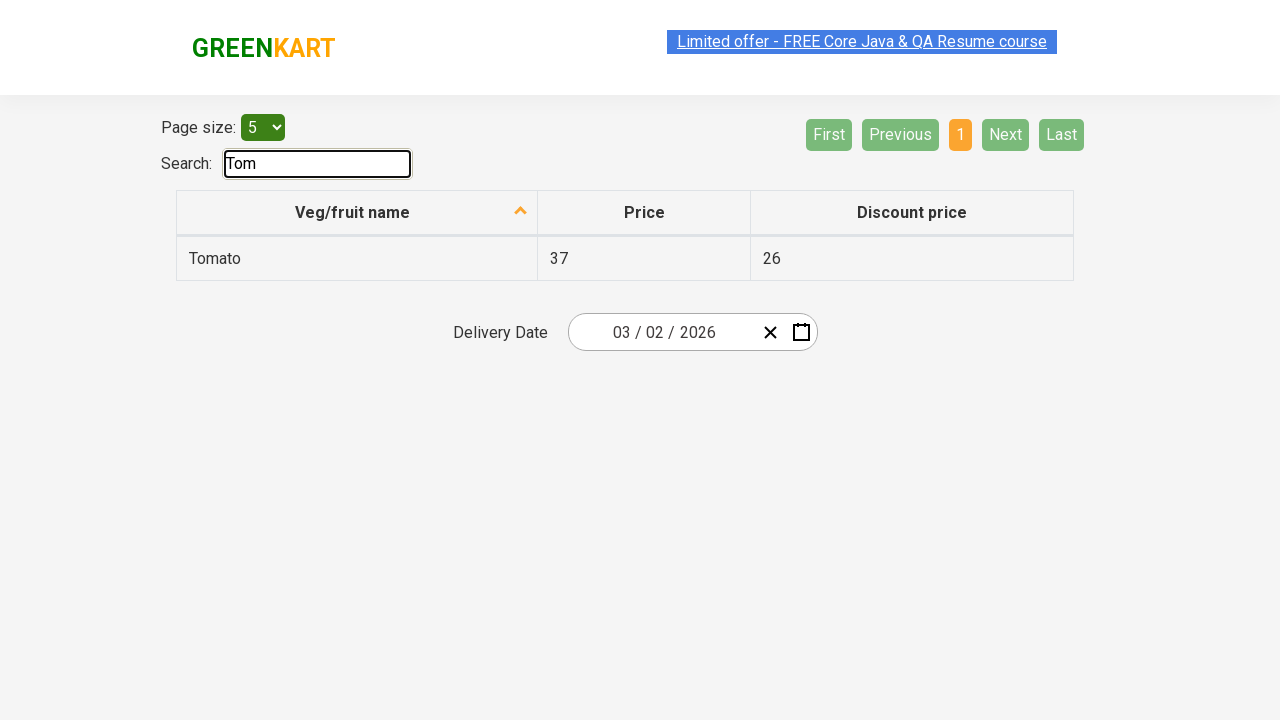

Waited for search results to load on Top Deals page
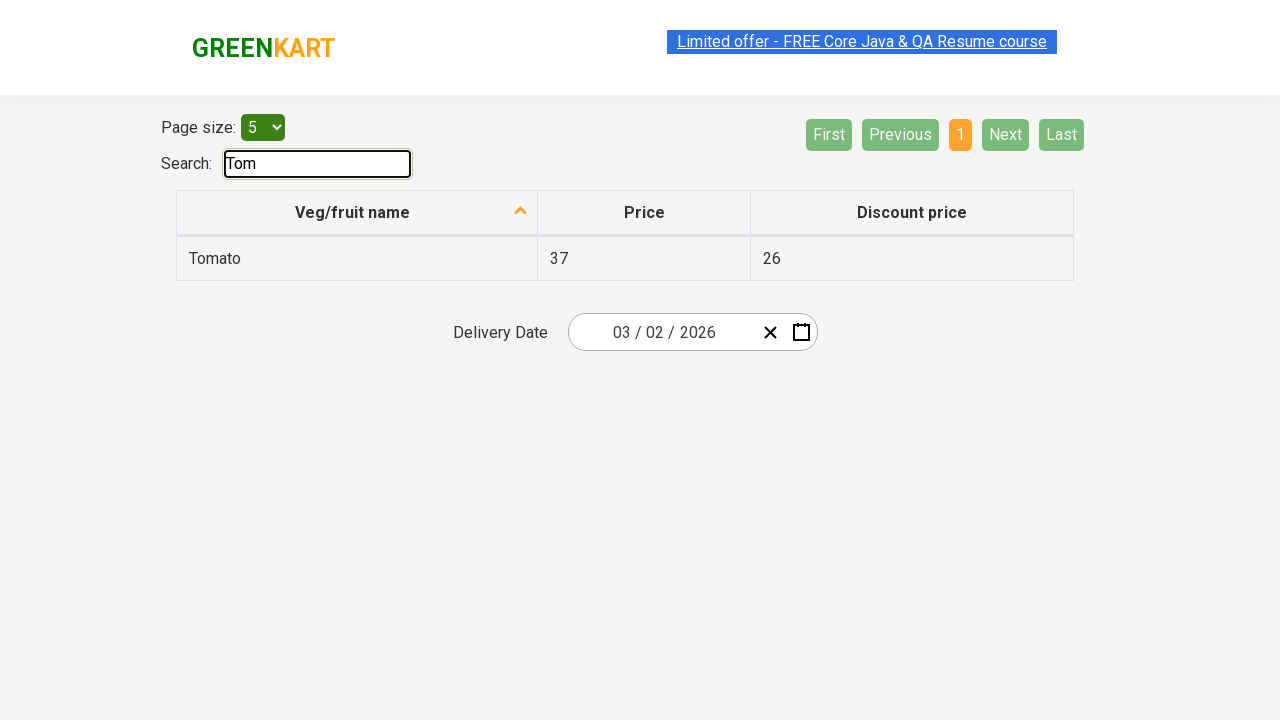

Extracted product name from Top Deals page: Tomato
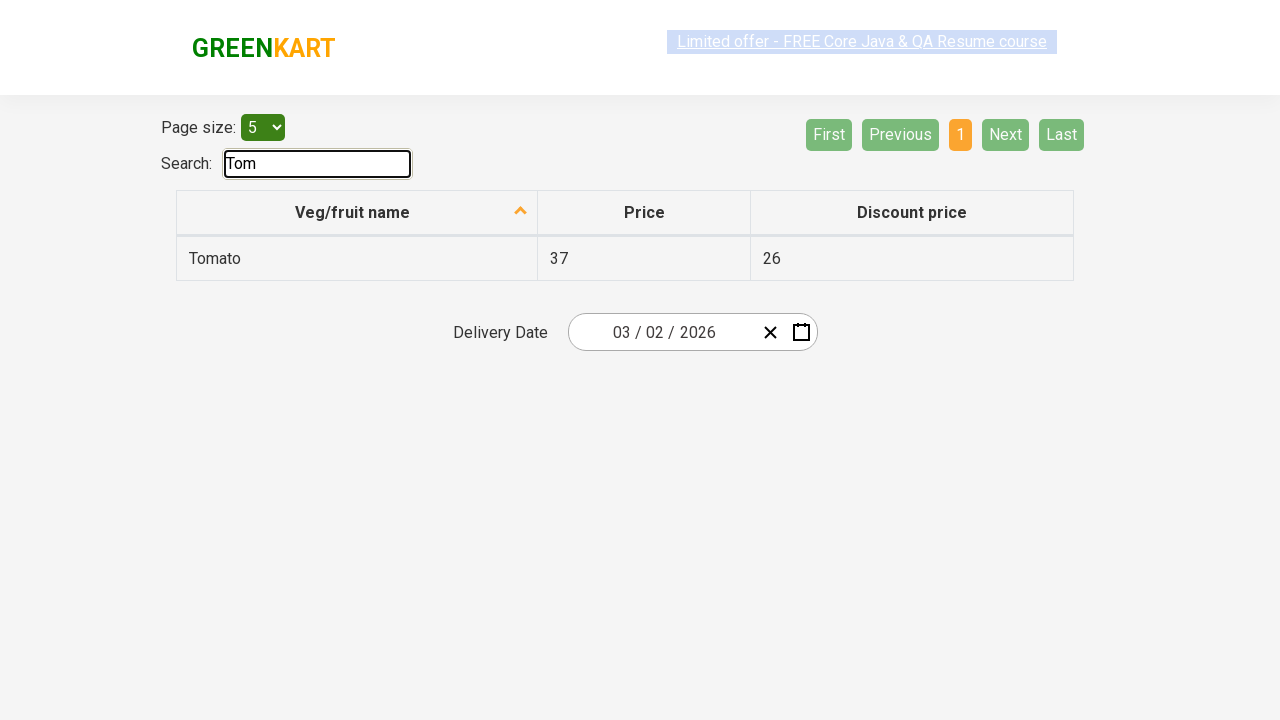

Verified product names match: 'Tomato' == 'Tomato'
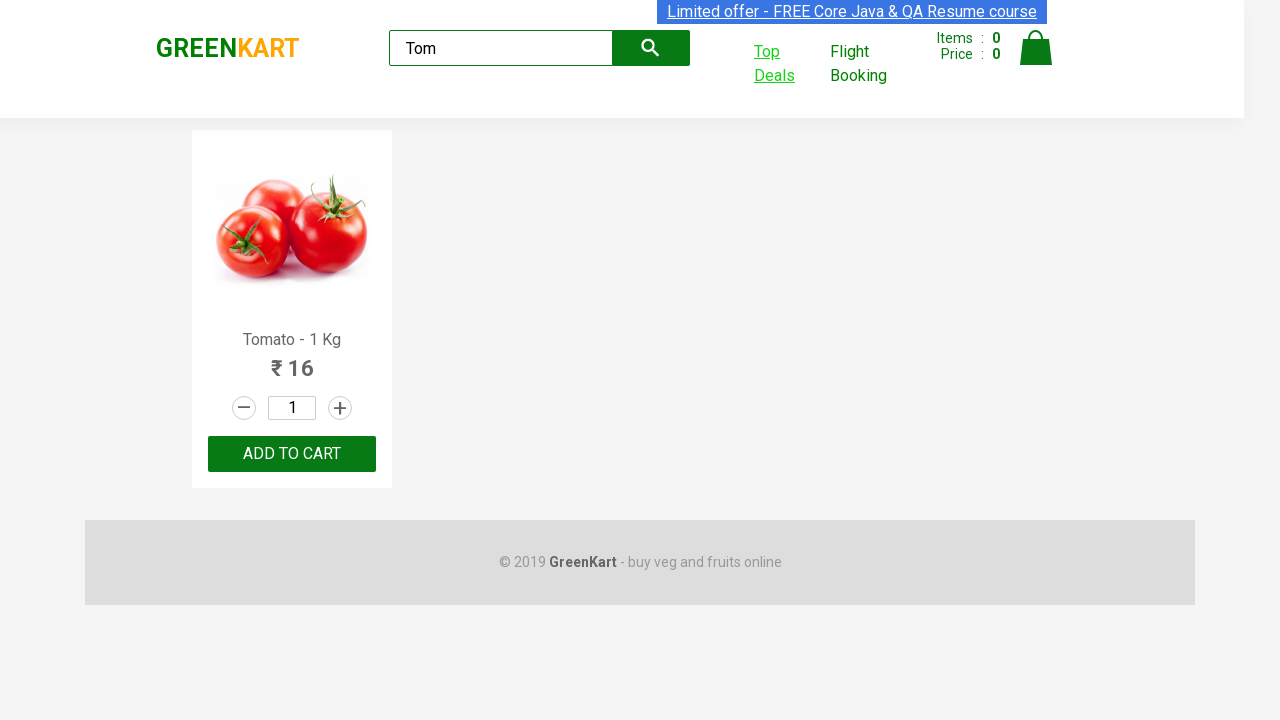

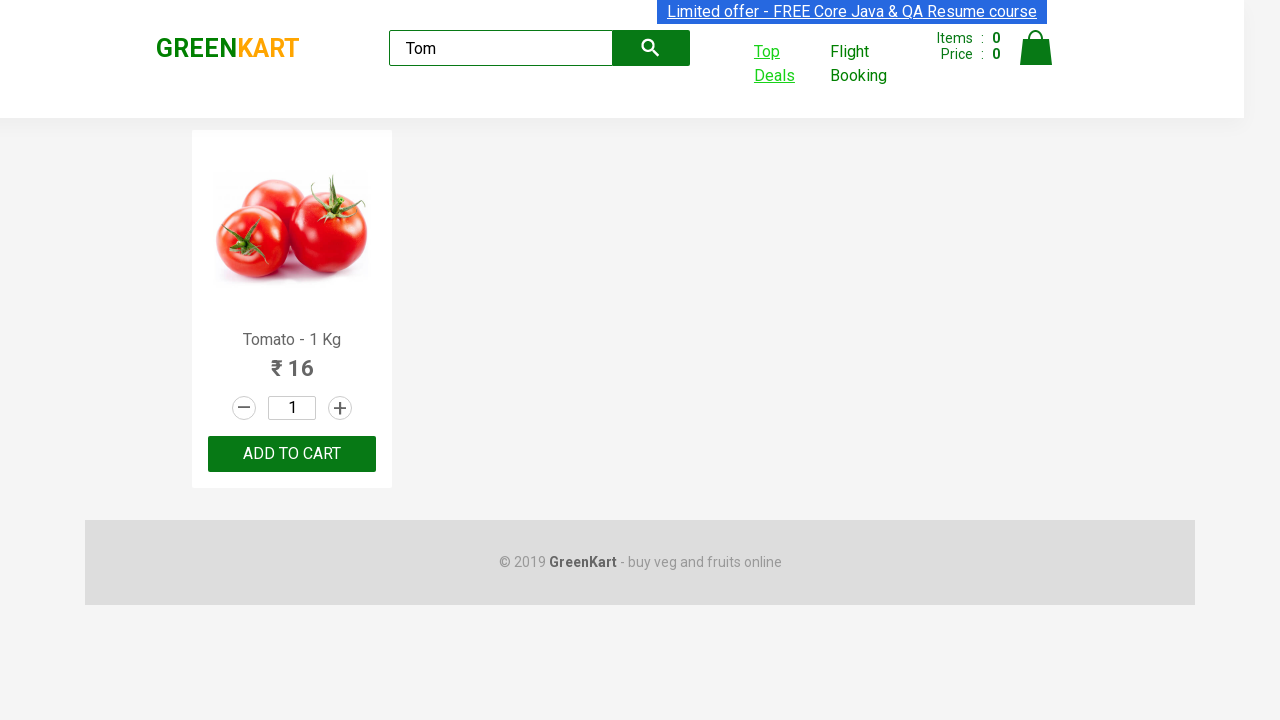